Tests removing a person from the employee list and then resetting the list to its original state.

Starting URL: https://kristinek.github.io/site/tasks/list_of_people

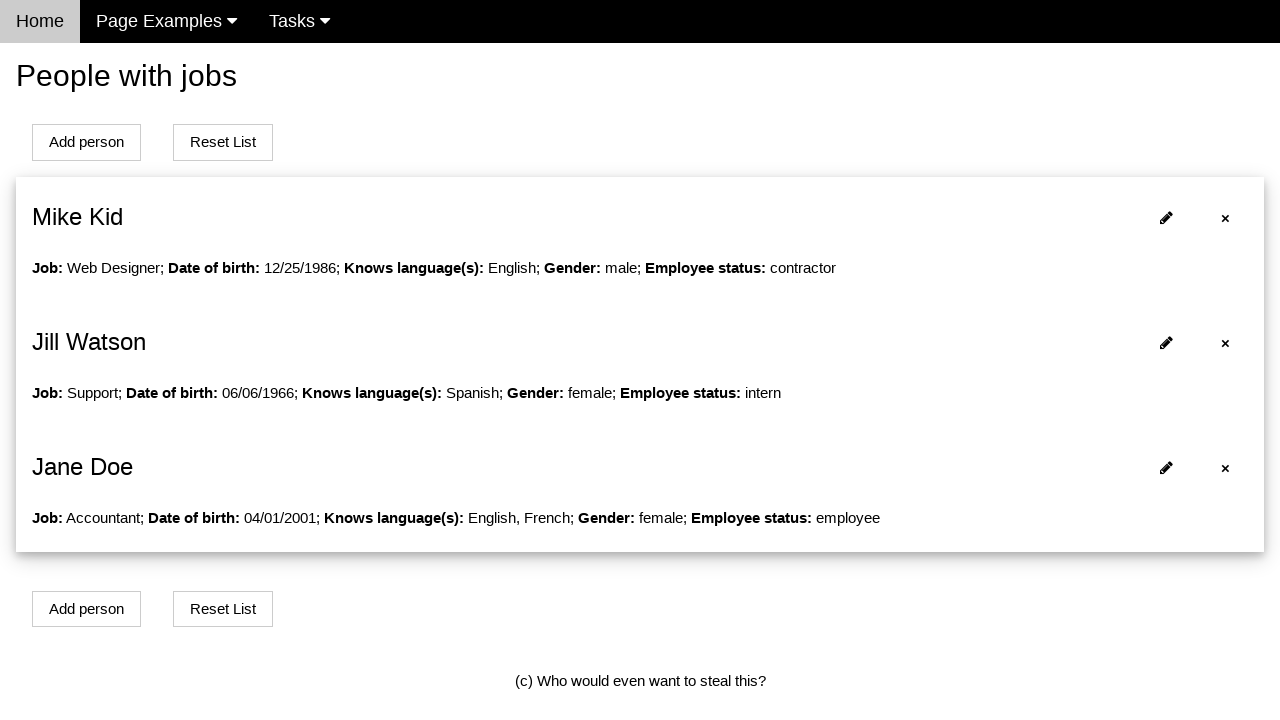

Navigated to employee list page
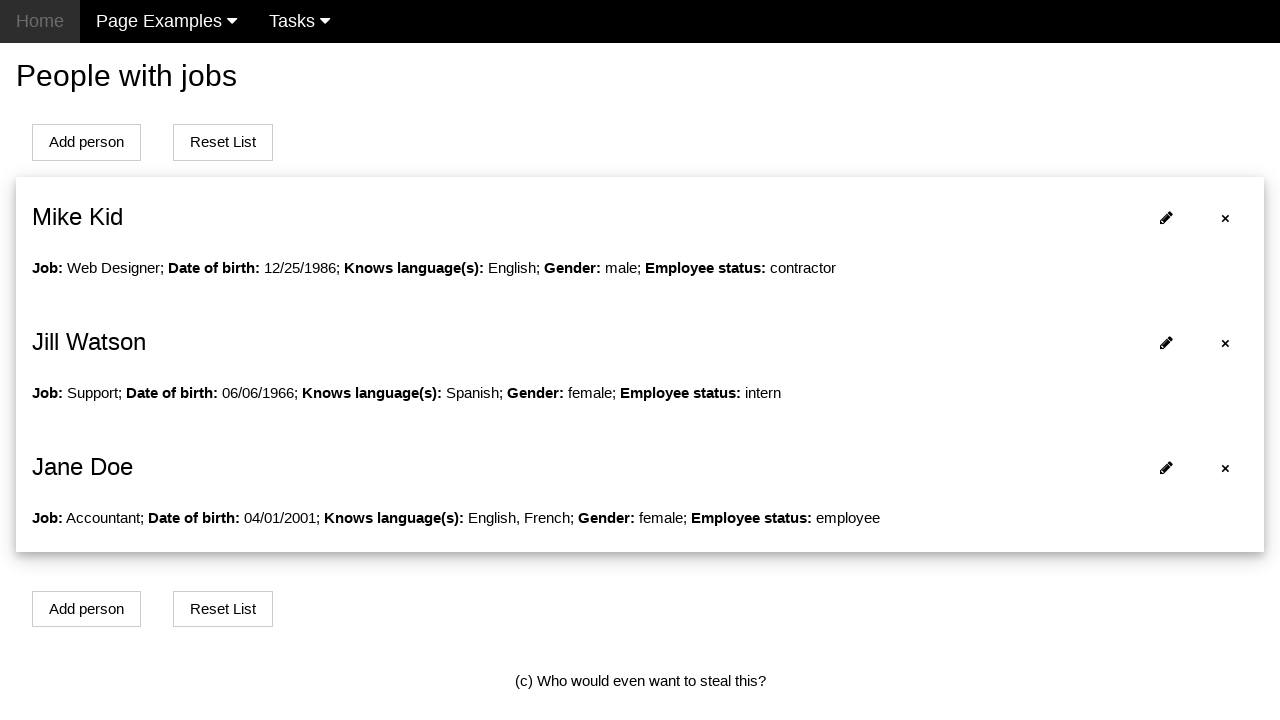

Clicked to remove person 1 from the employee list at (1226, 343) on #person1 > span:nth-child(1)
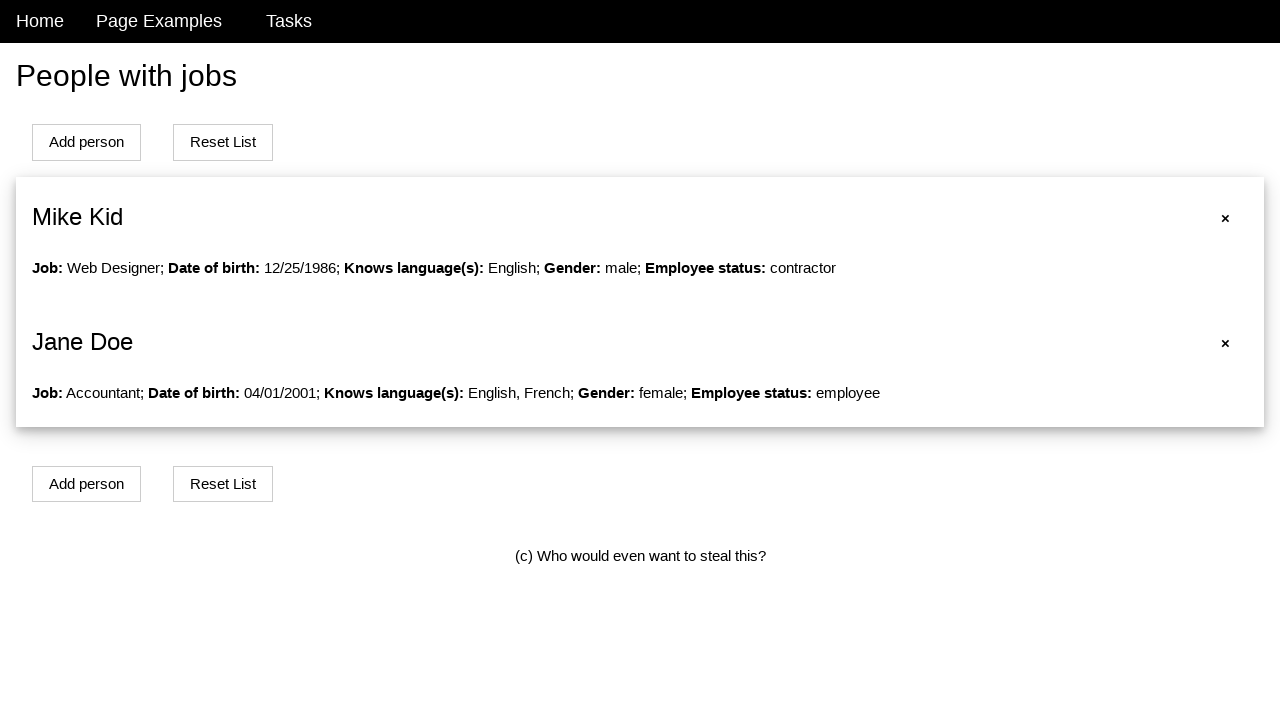

Clicked reset button to restore the original employee list at (223, 142) on button.w3-btn:nth-child(3)
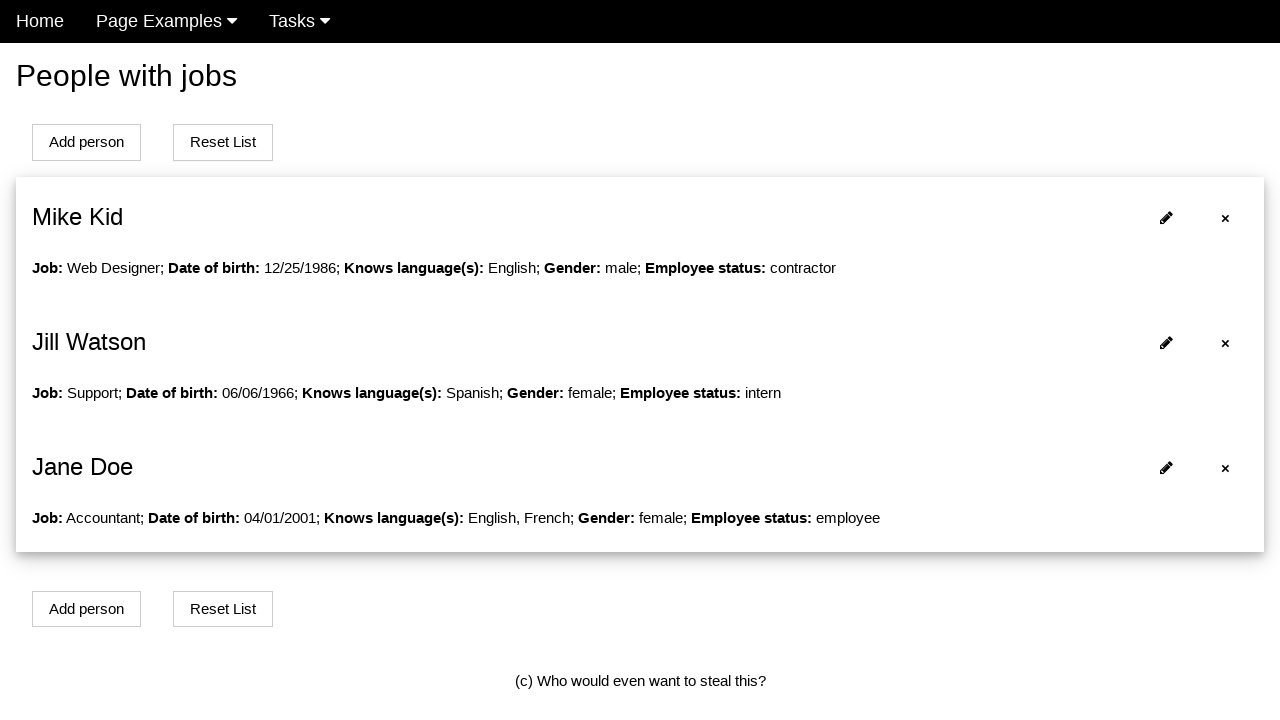

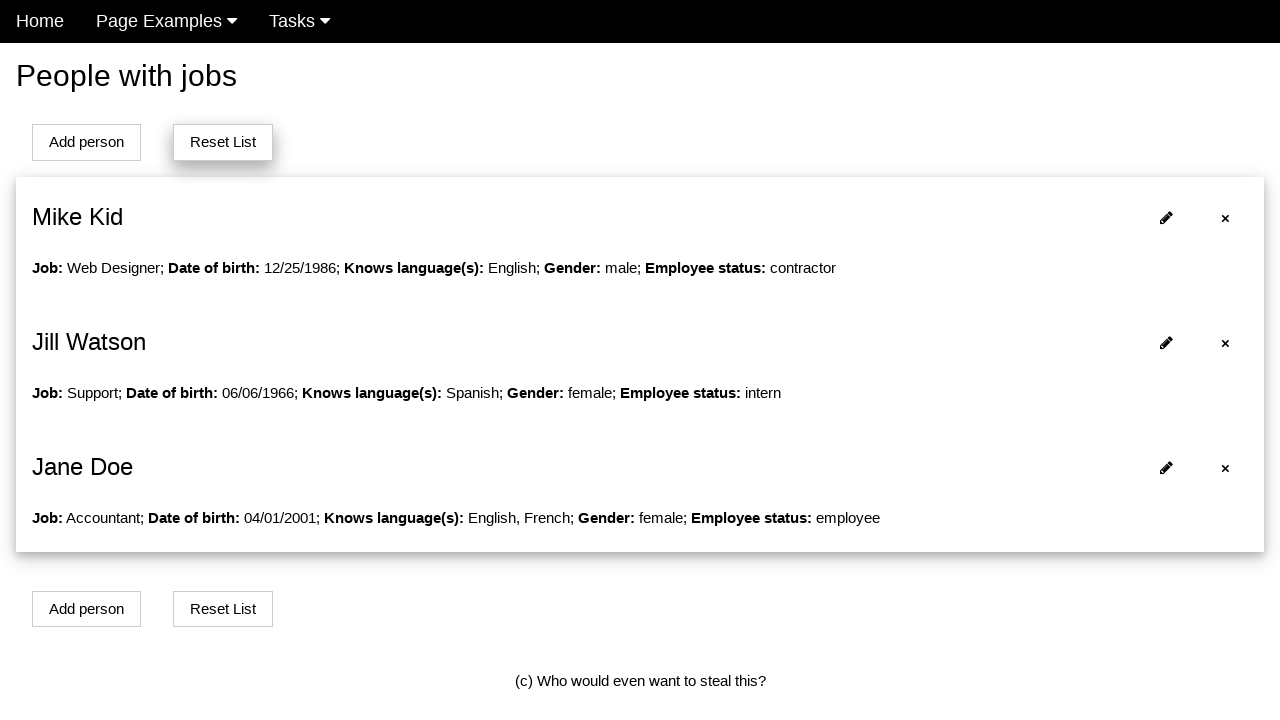